Tests GitHub advanced search form by filling in search term, repository owner, date filter, and language, then submitting the form and waiting for search results.

Starting URL: https://github.com/search/advanced

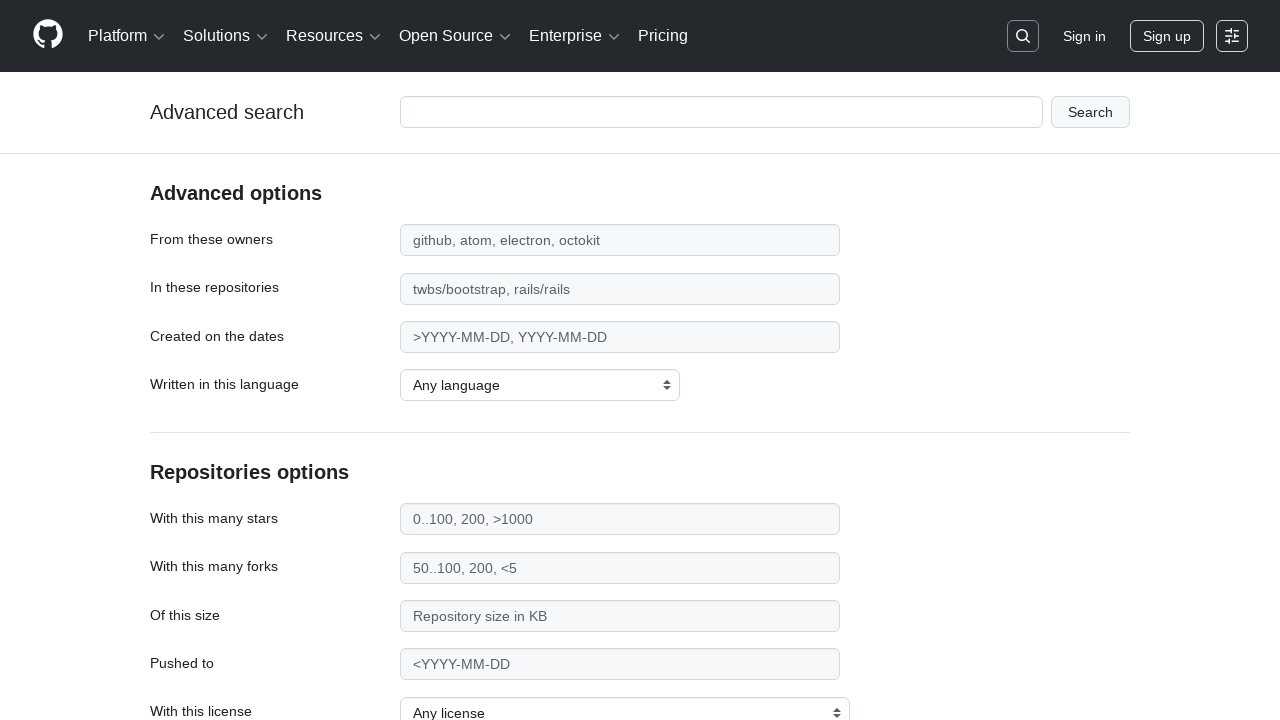

Filled search term field with 'web-scraping' on #adv_code_search input.js-advanced-search-input
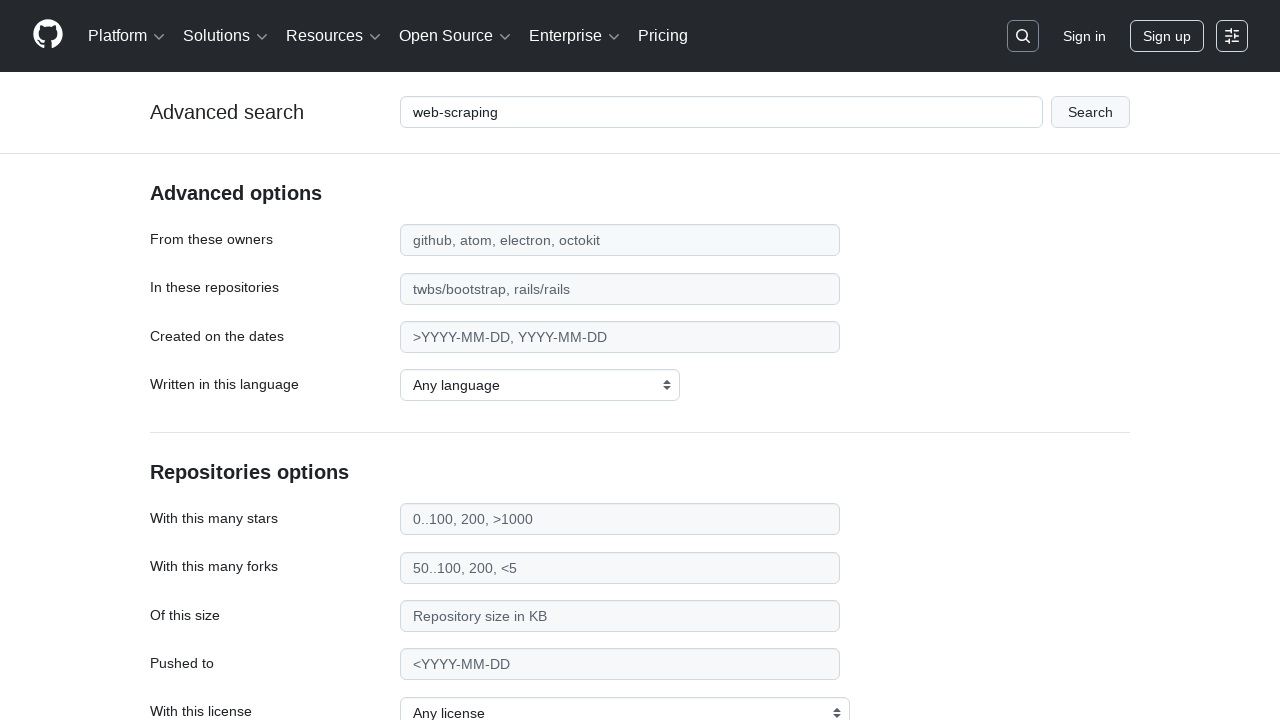

Filled repository owner field with 'microsoft' on #search_from
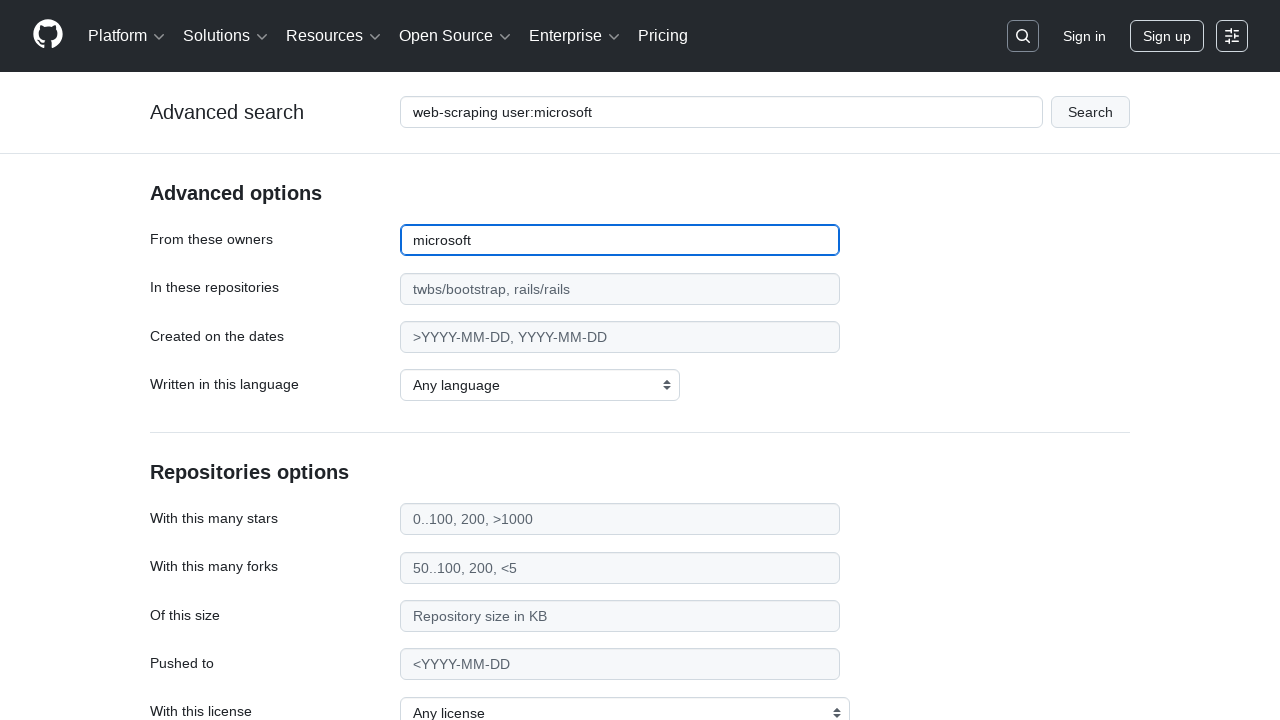

Filled date filter field with '>2020' on #search_date
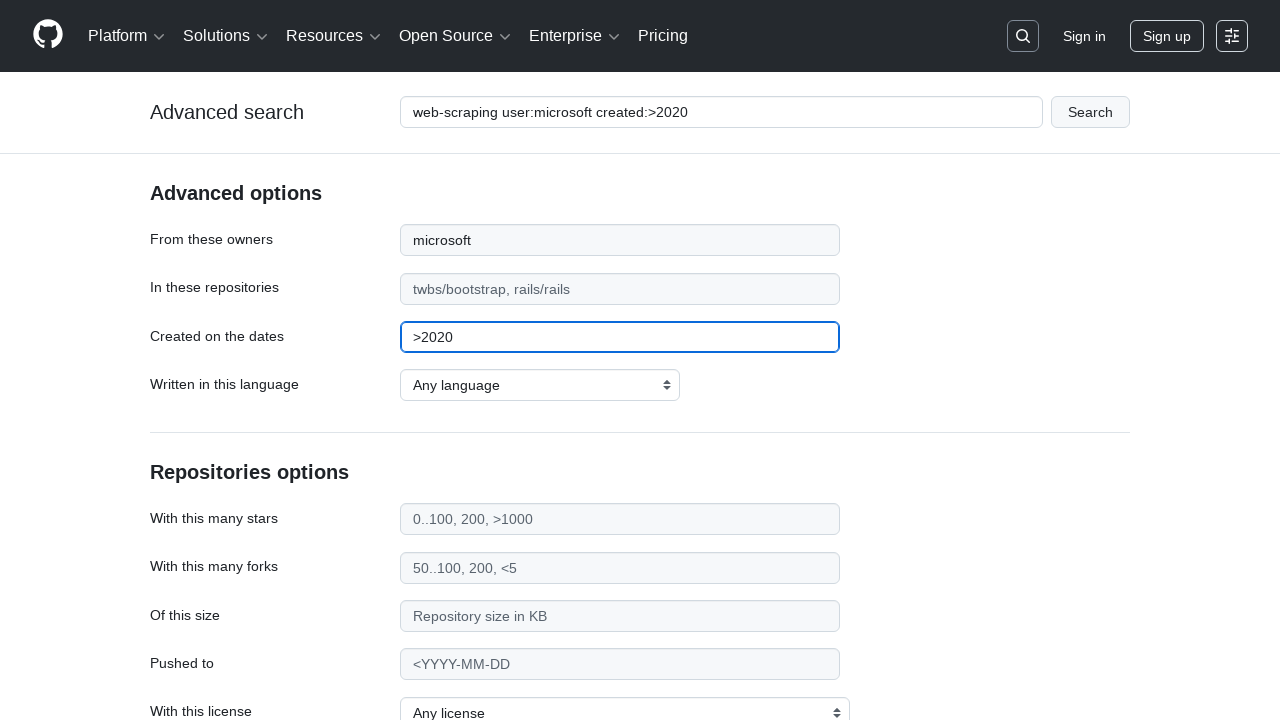

Selected 'JavaScript' as programming language on select#search_language
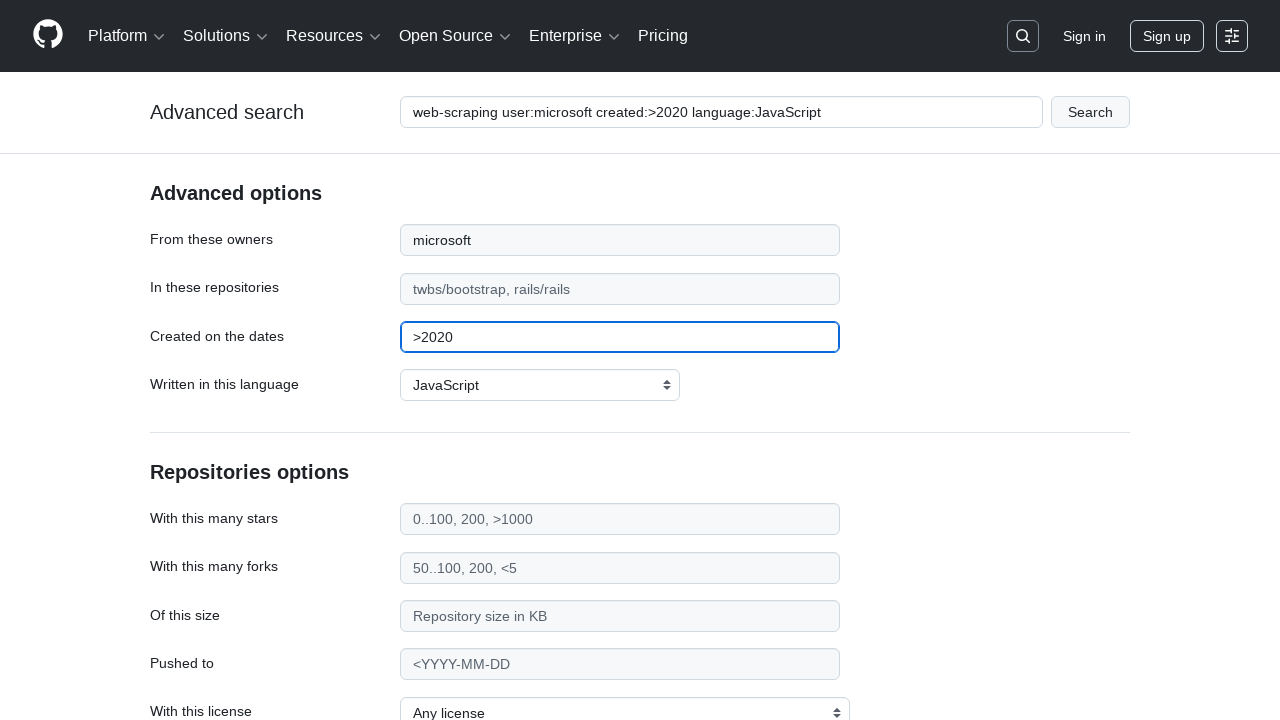

Clicked submit button to search GitHub at (1090, 112) on #adv_code_search button[type="submit"]
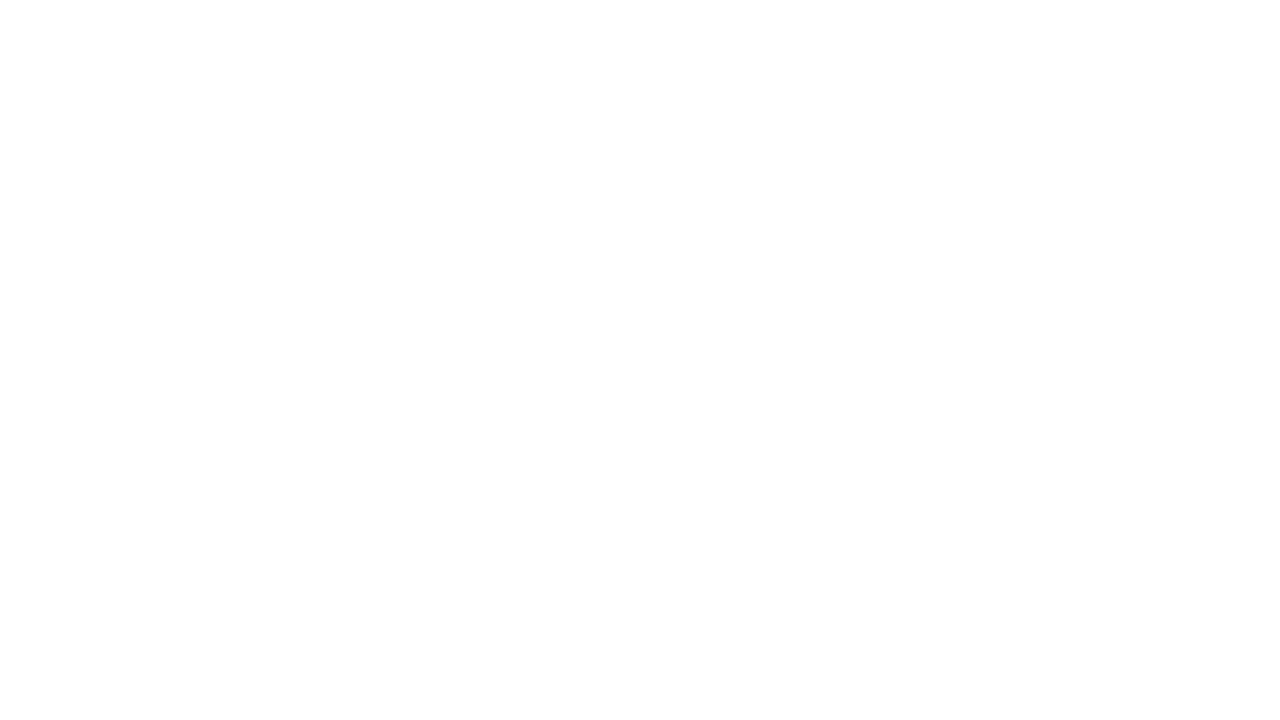

Waited for search results to load and network to become idle
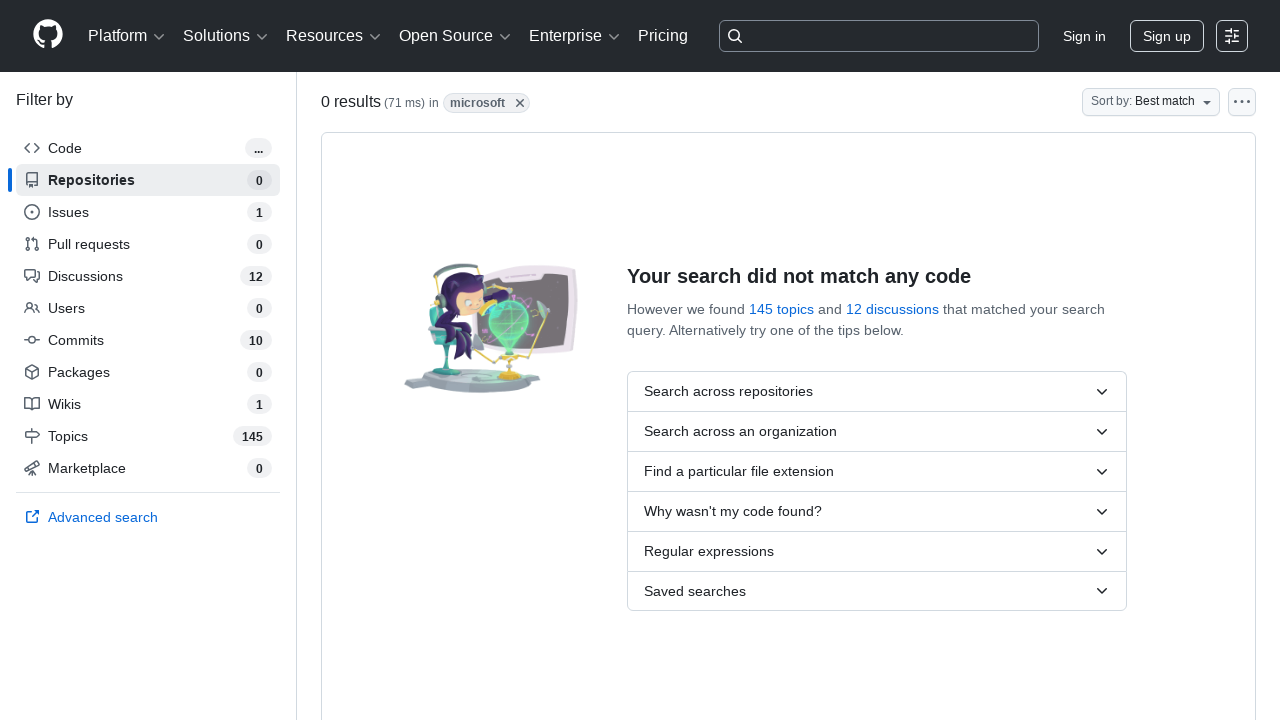

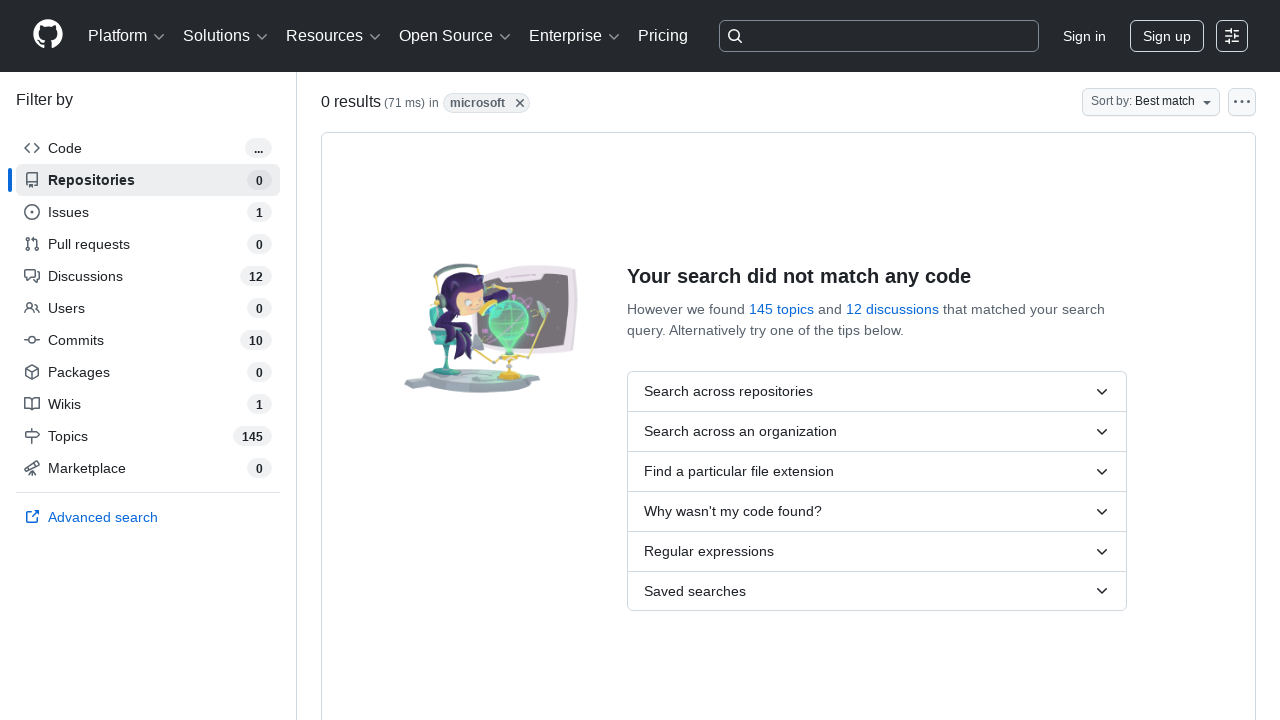